Tests form submission by clicking the submit button and verifying the confirmation page displays "Form submitted"

Starting URL: https://www.selenium.dev/selenium/web/web-form.html

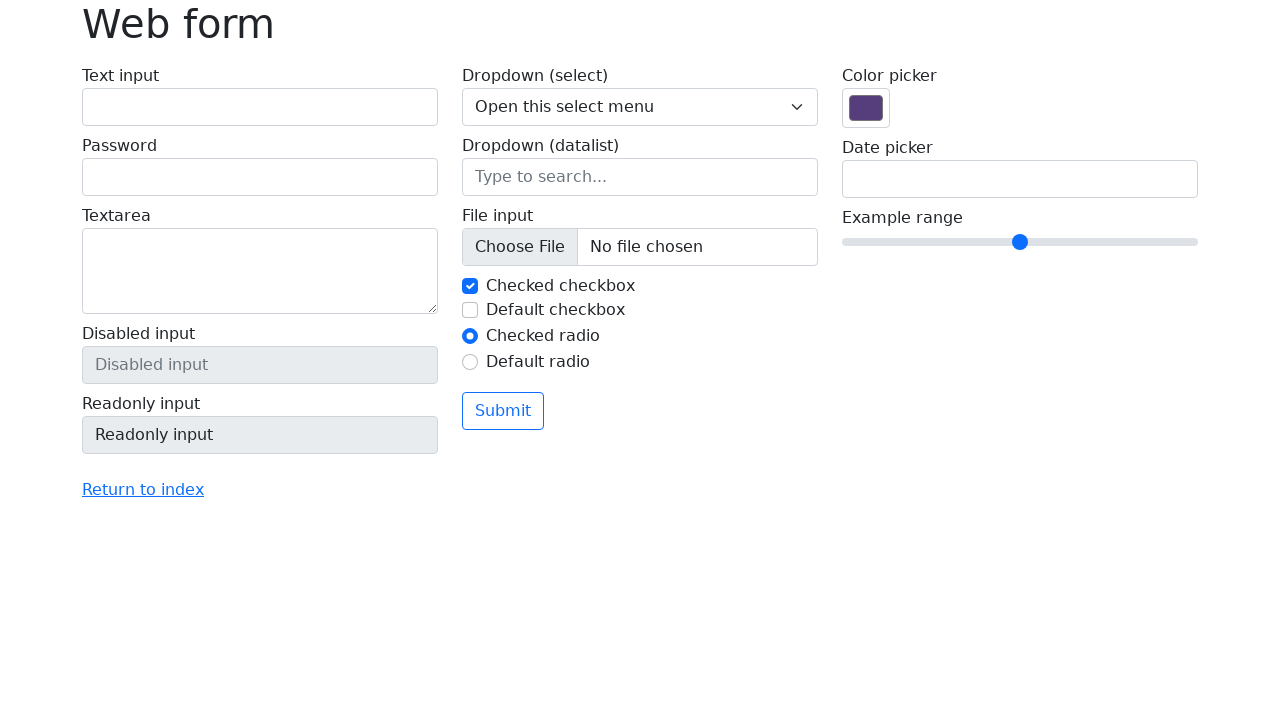

Clicked submit button on web form at (503, 411) on button
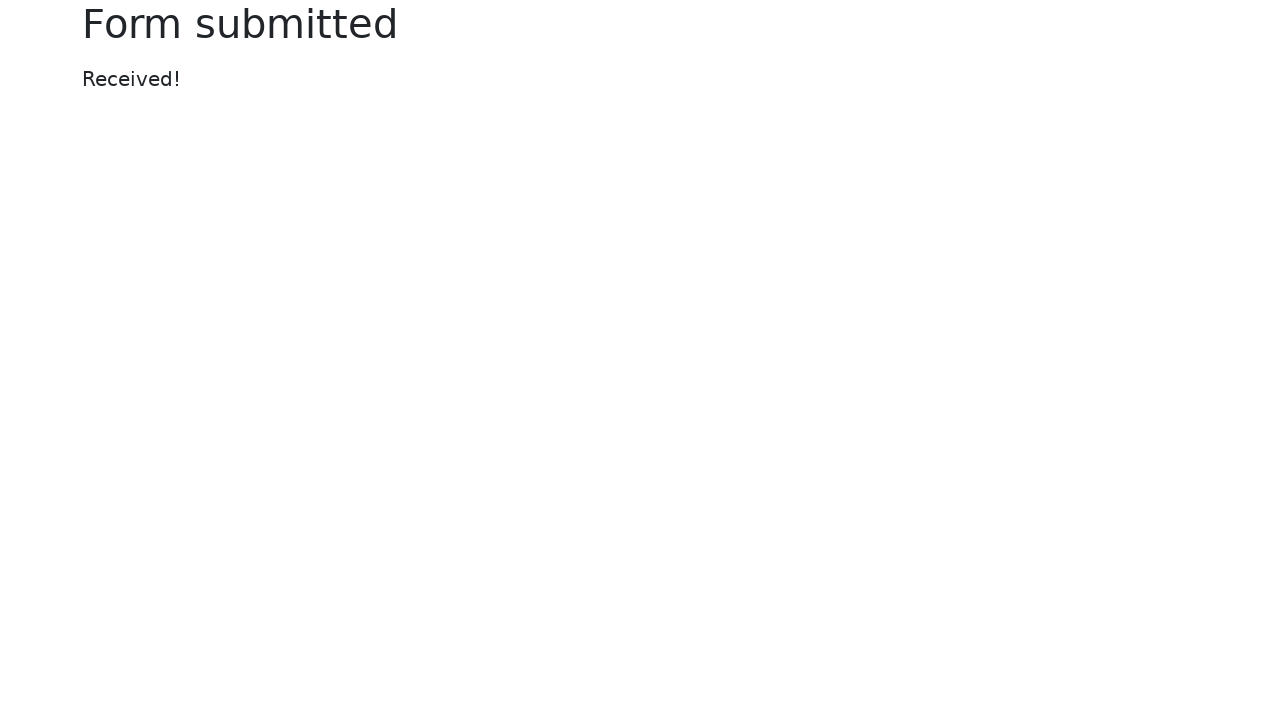

Form submitted confirmation page loaded with 'Form submitted' message
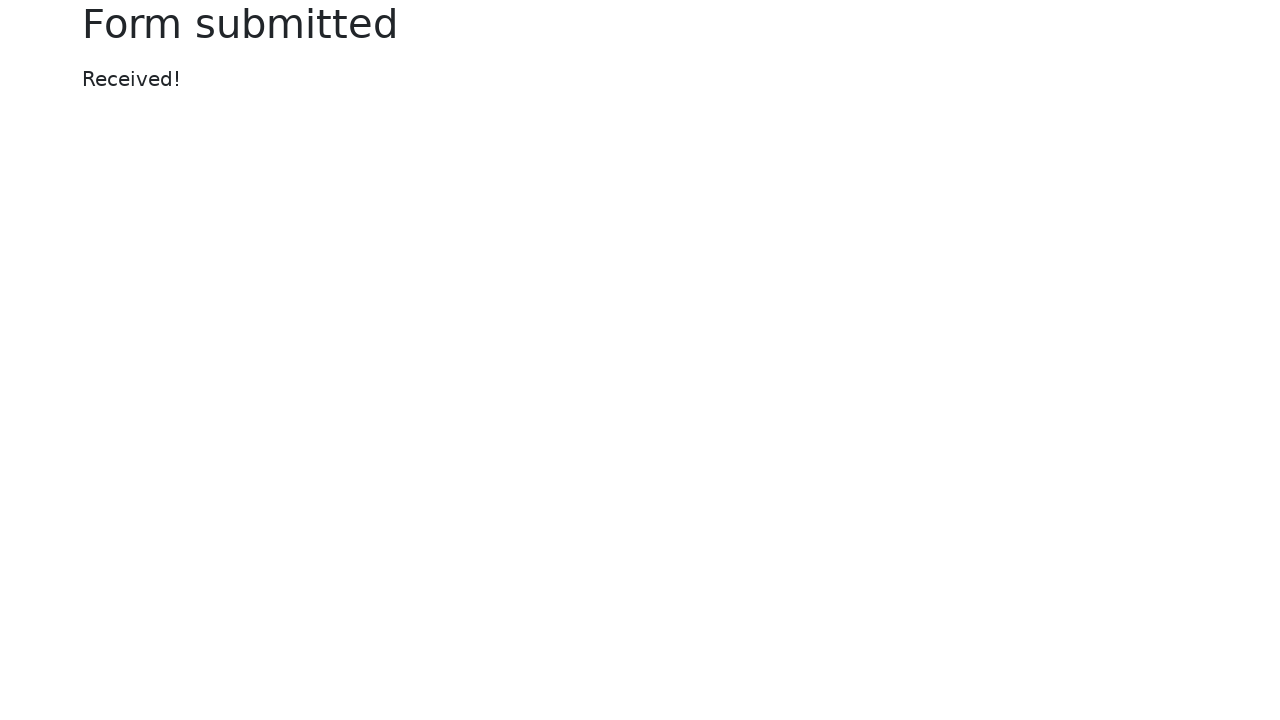

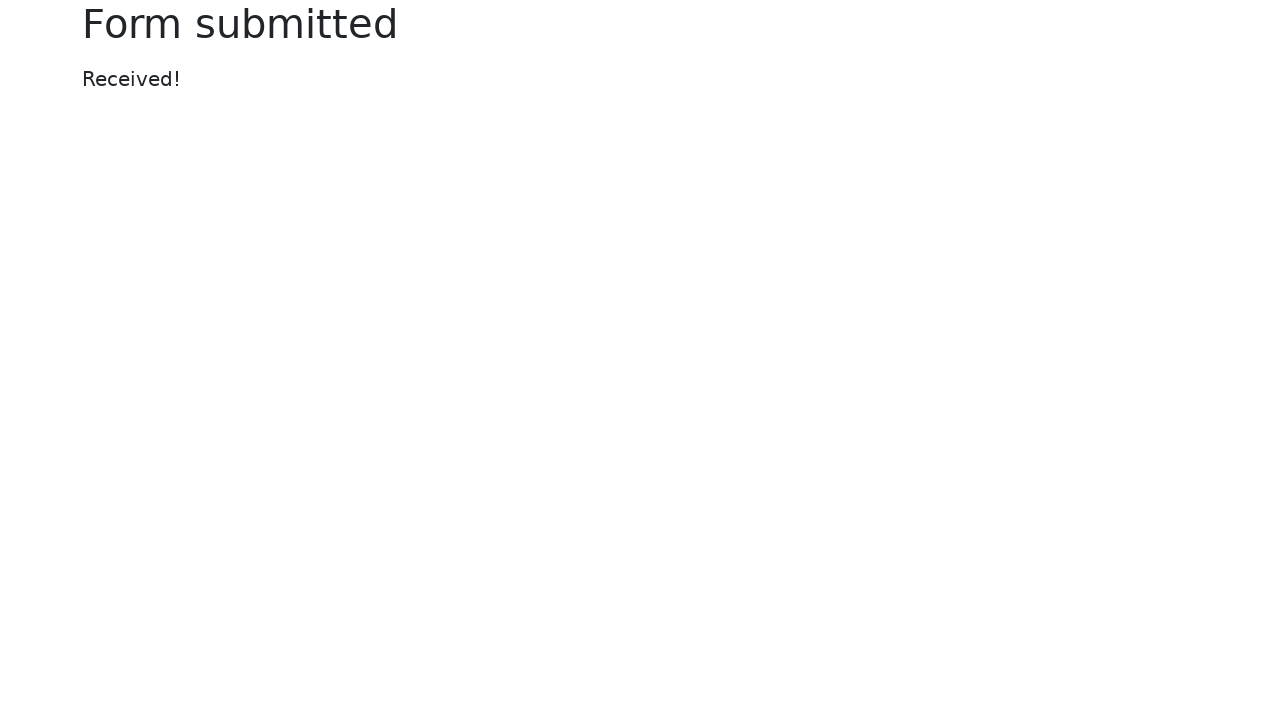